Tests scrolling functionality on a page with a fixed table, scrolls the window and table, then verifies the sum of values in the table matches the displayed total

Starting URL: https://rahulshettyacademy.com/AutomationPractice/

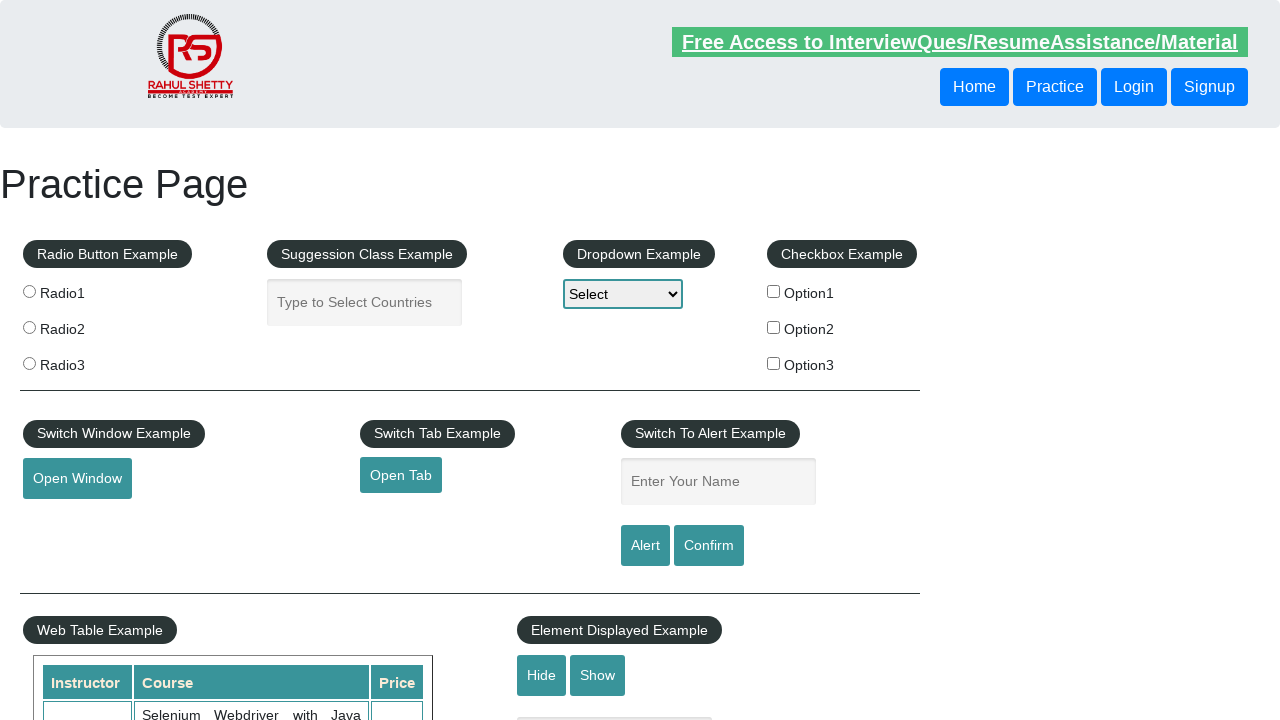

Navigated to AutomationPractice page
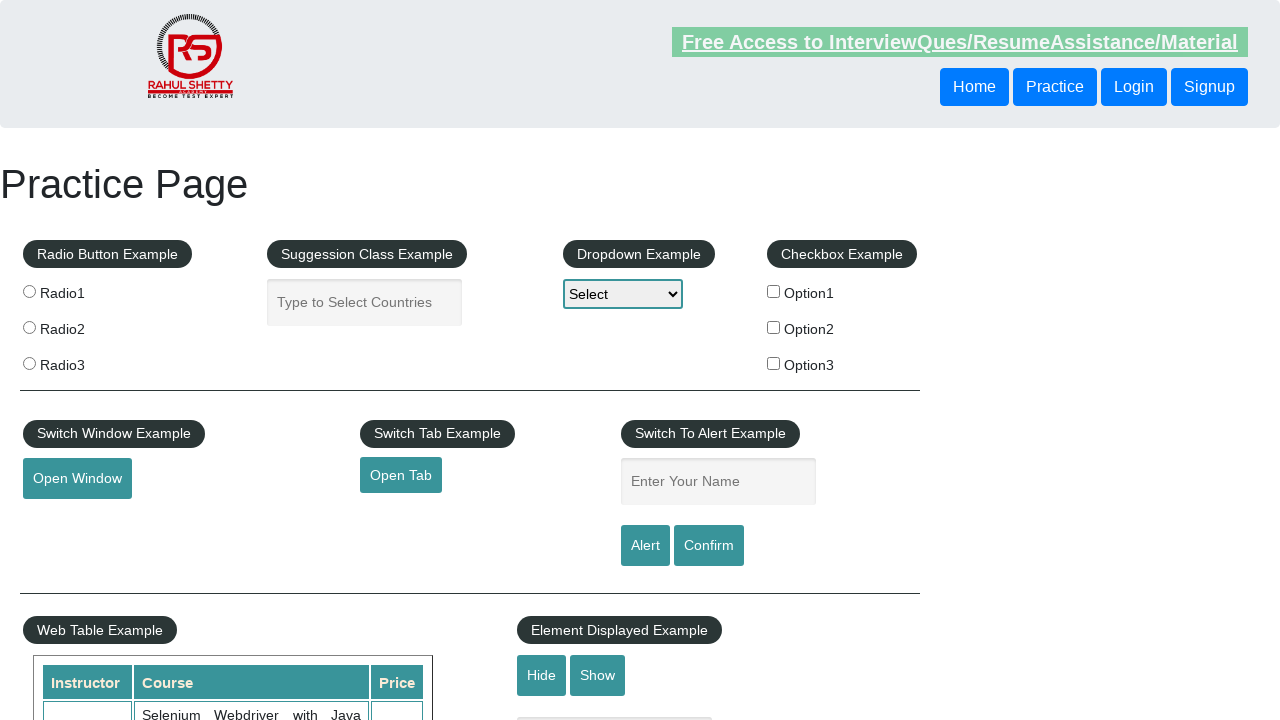

Scrolled main window down by 500 pixels
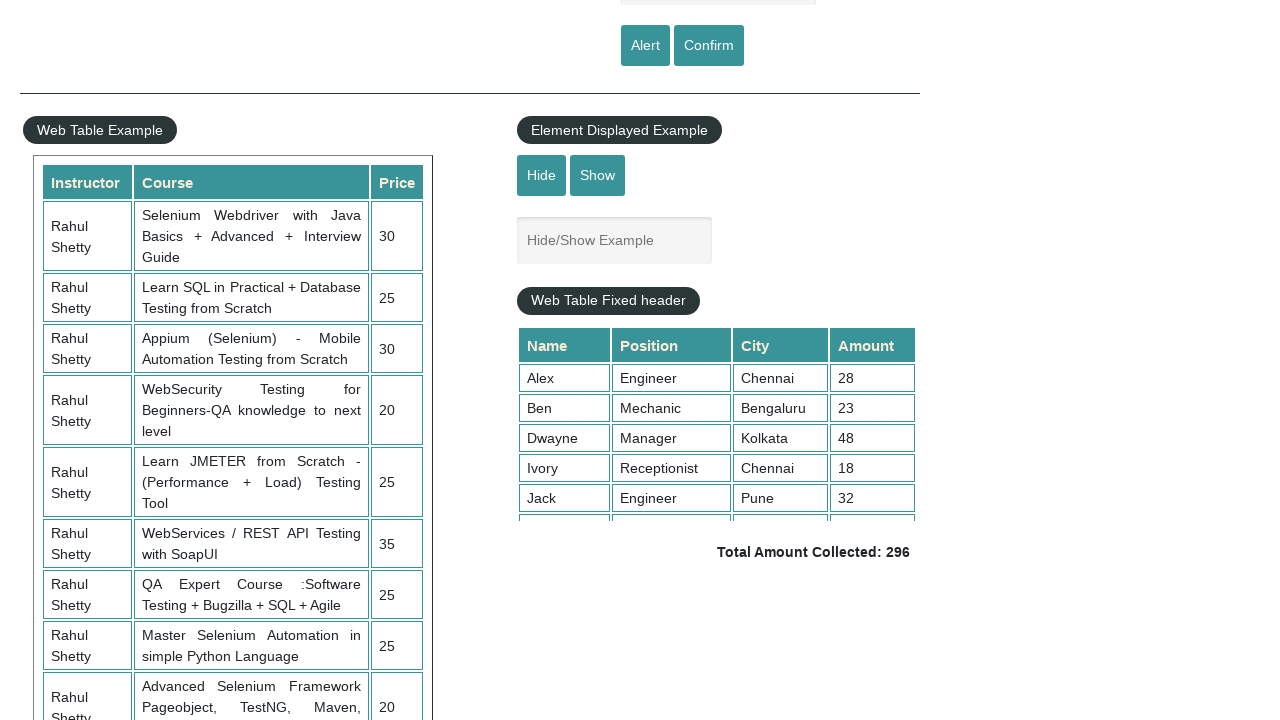

Scrolled fixed table to bottom
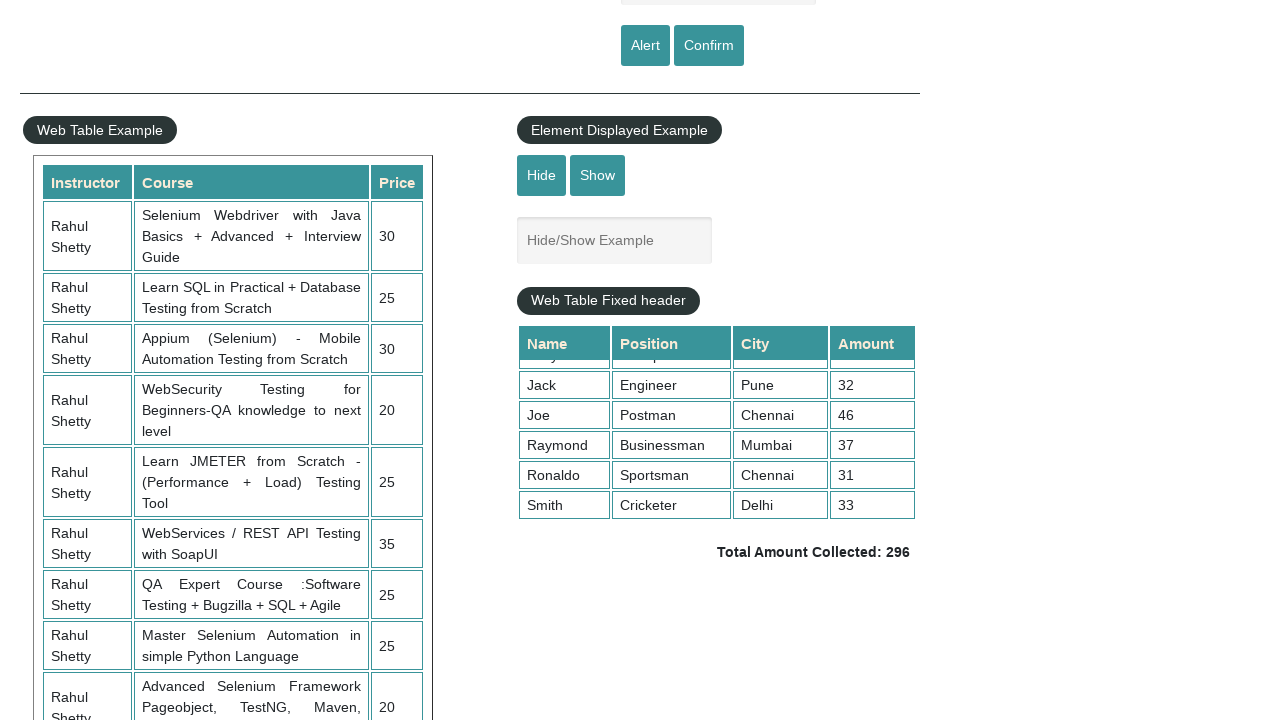

Retrieved all values from 4th column of table
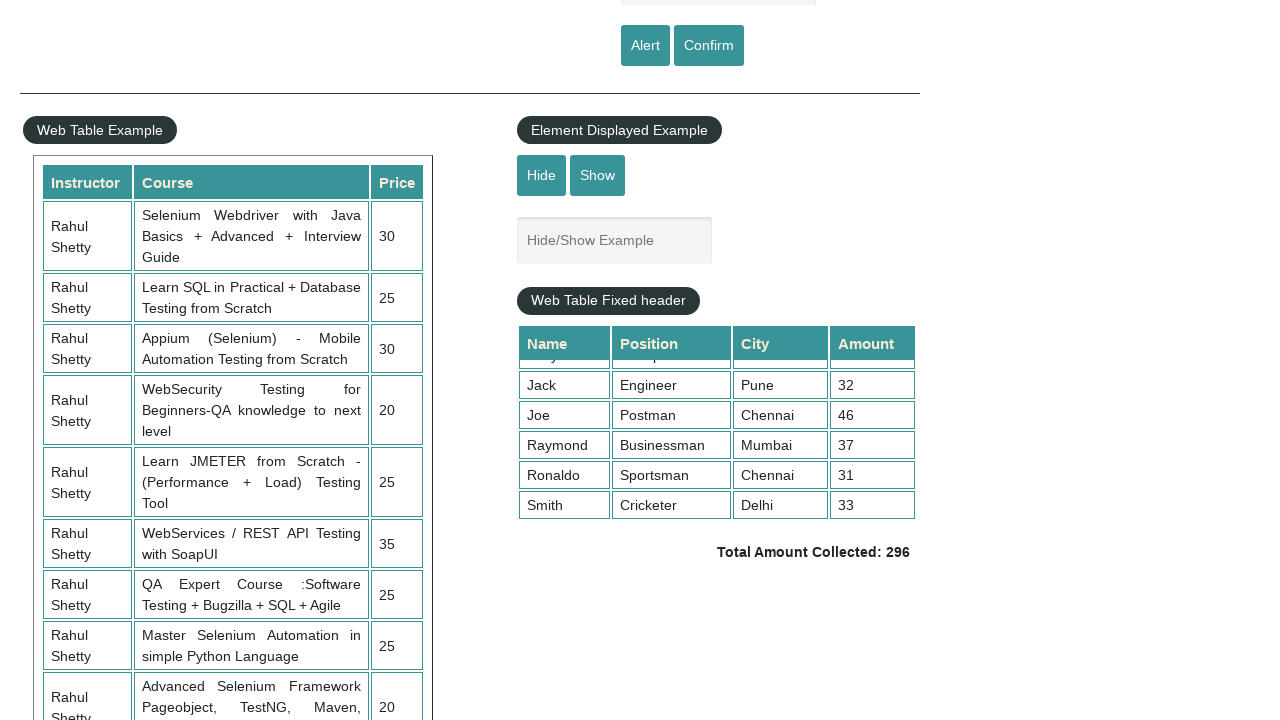

Calculated sum of table values: 296
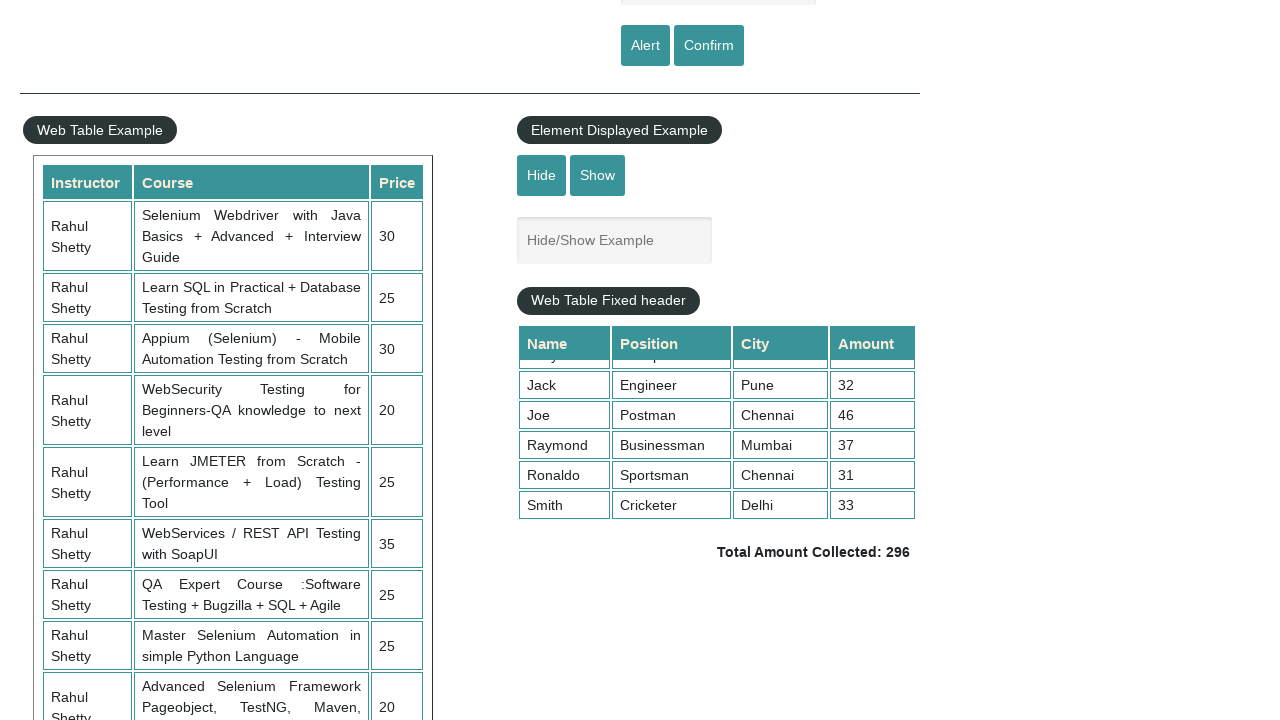

Retrieved total amount from page
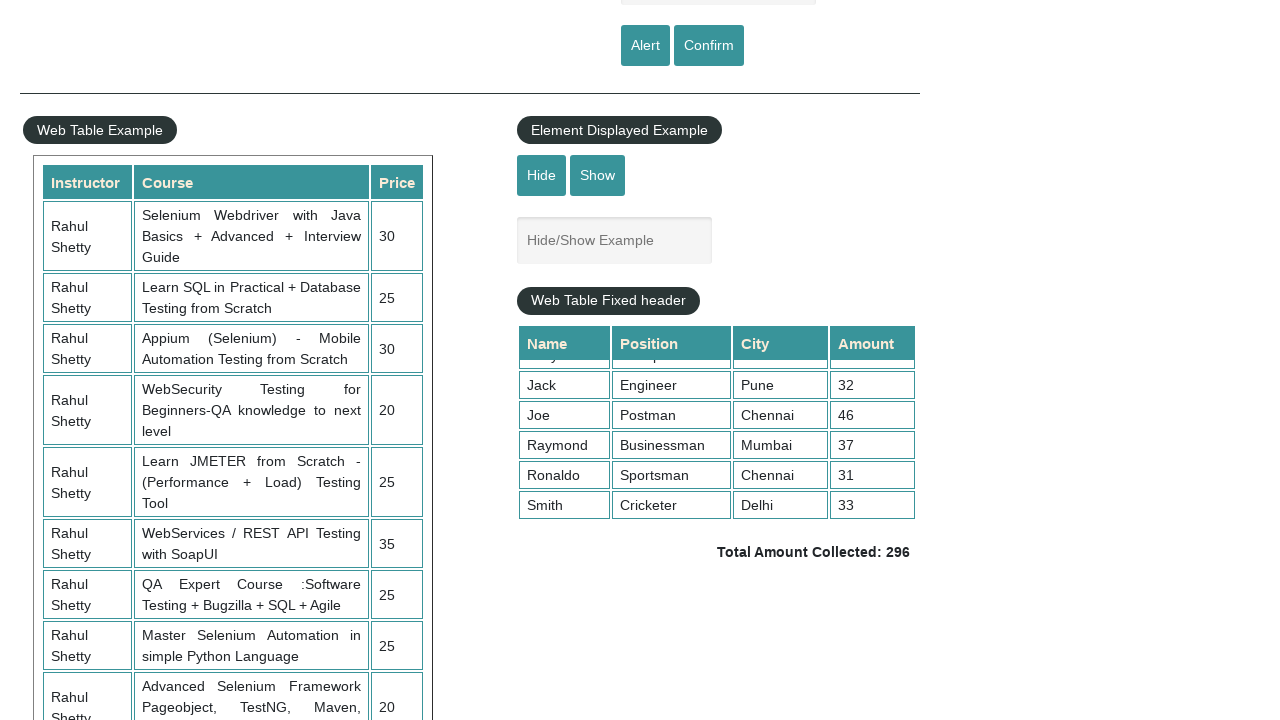

Parsed expected sum from total amount: 296
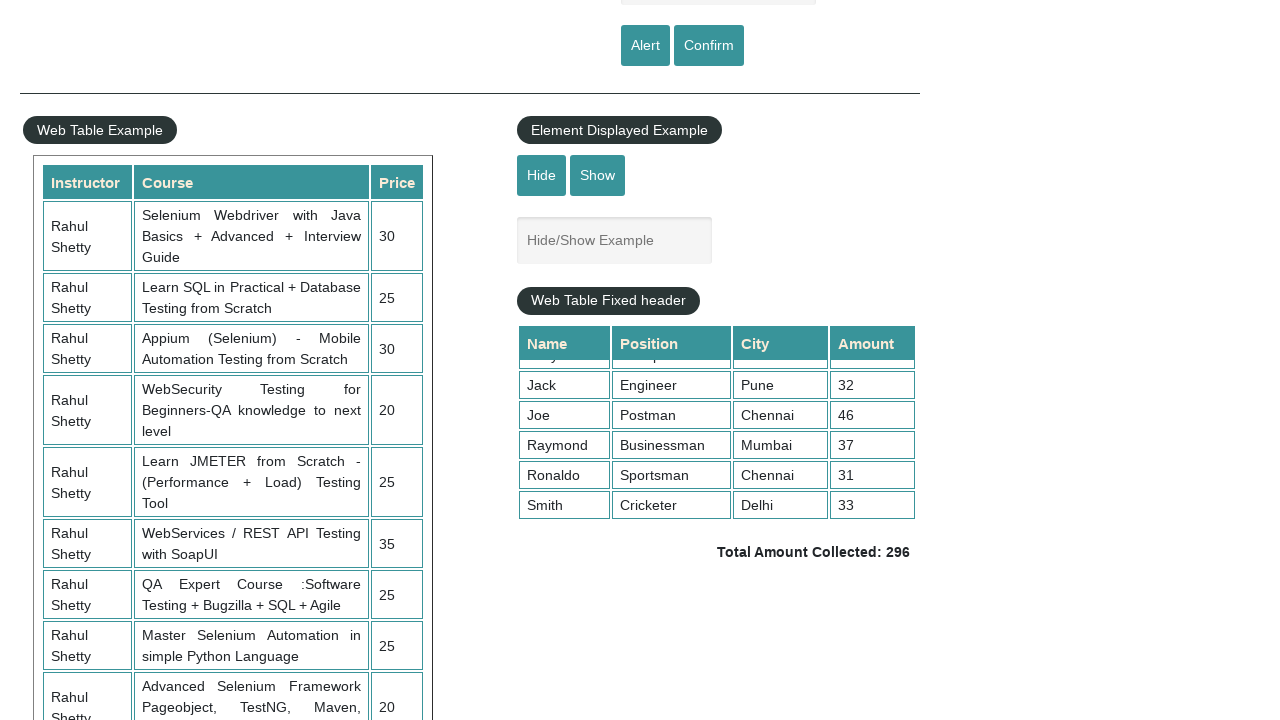

Verified that calculated sum (296) matches displayed total (296)
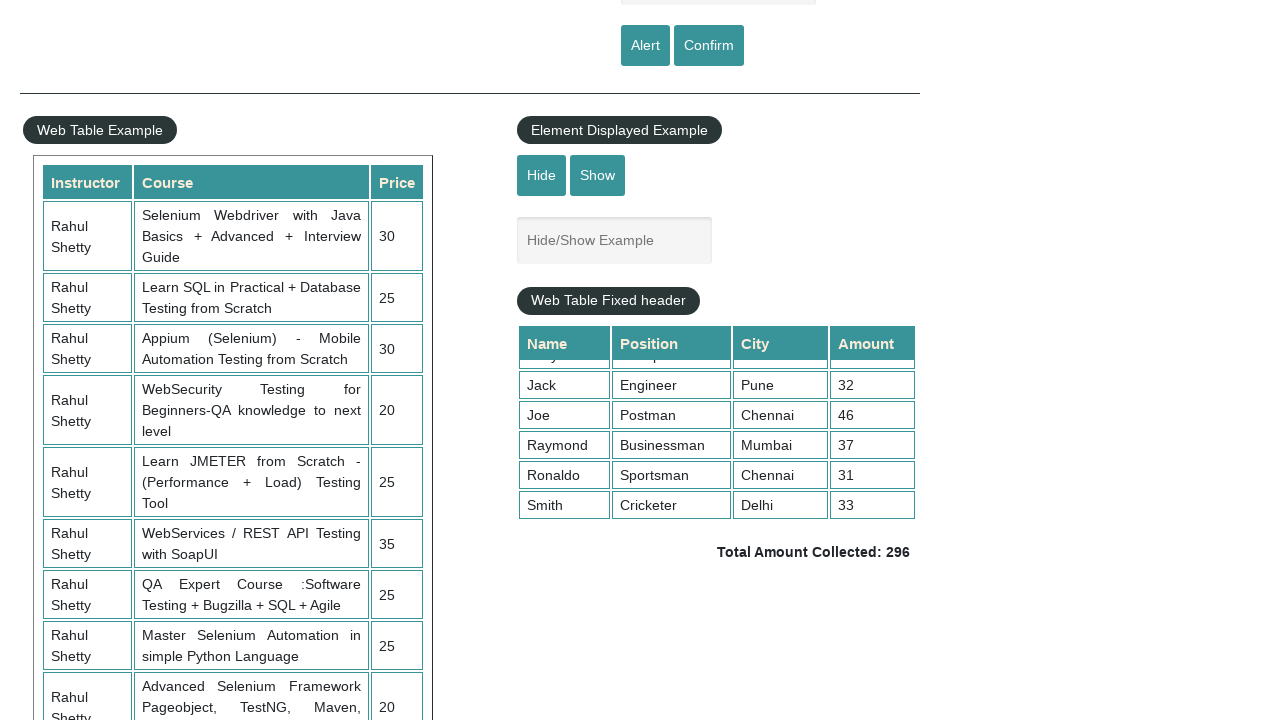

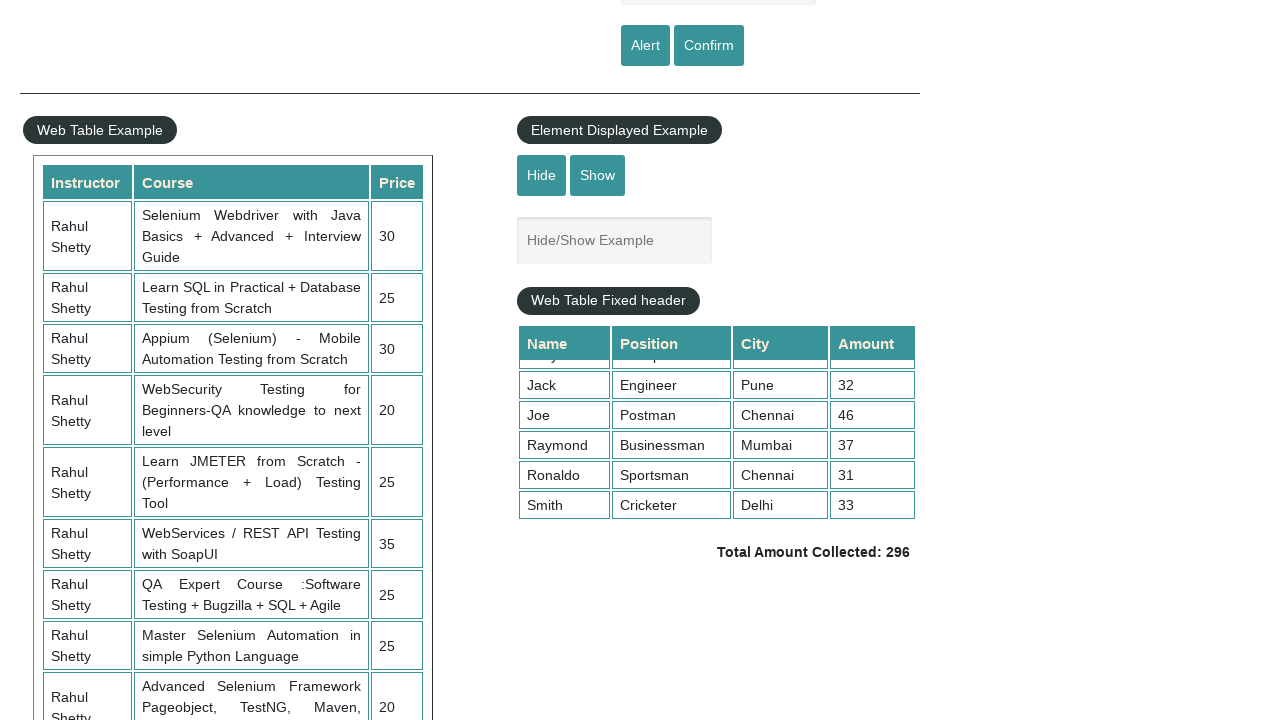